Navigates to a shared chat artifact page, waits for the page to fully load, finds the main content area using various selectors, and scrolls to the top of the page.

Starting URL: https://flipsidecrypto.xyz/chat/shared/chats/b2753e8c-ab2a-40cb-82c3-e285450b7fec

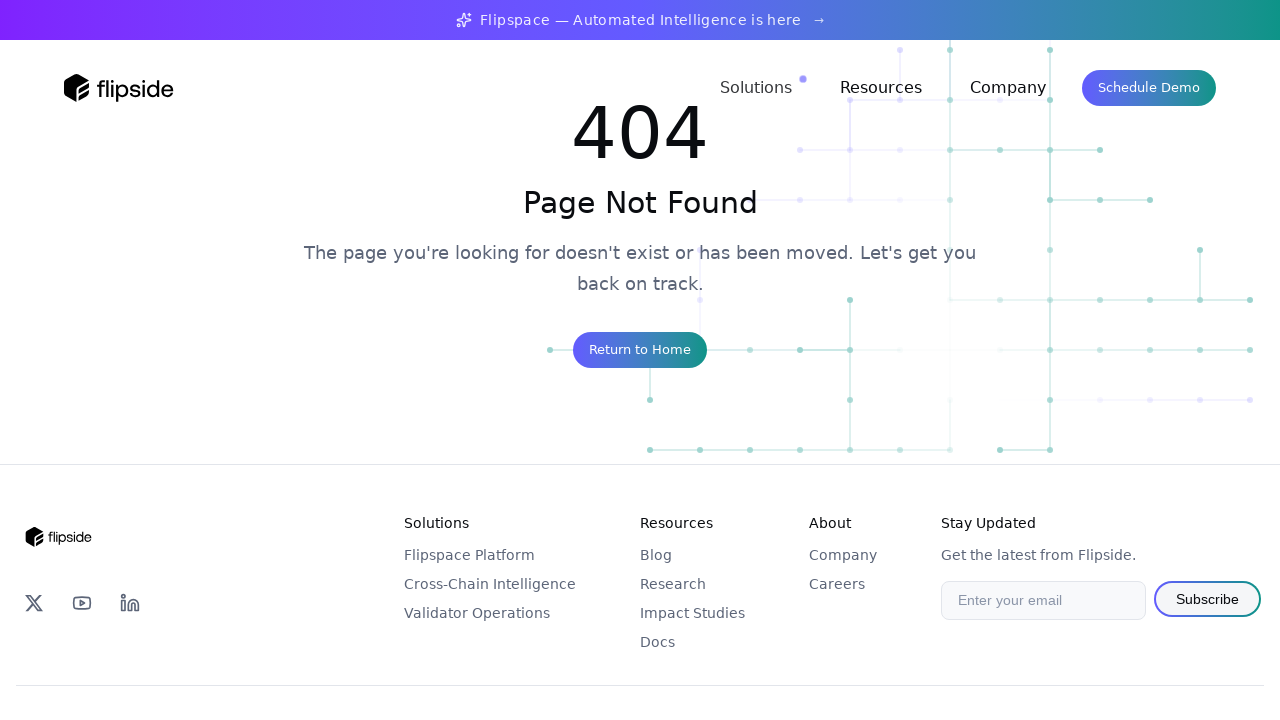

Waited for page to reach networkidle state
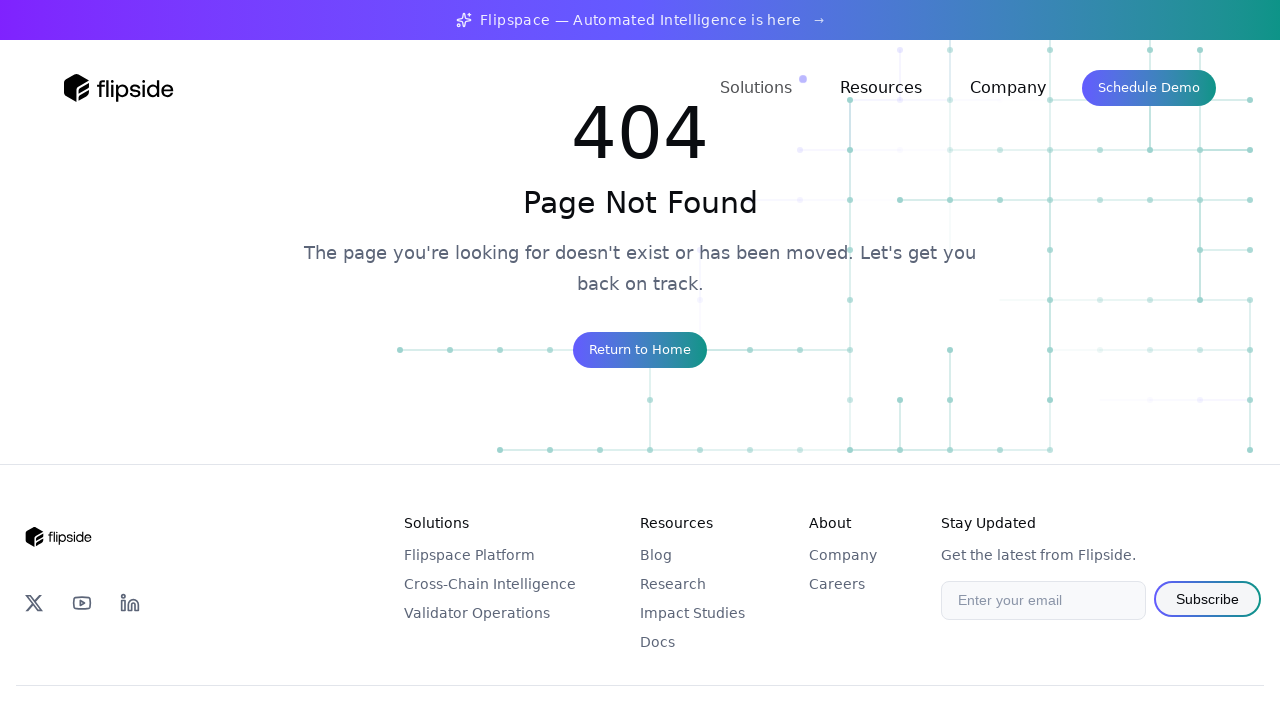

Found main content element using selector 'main'
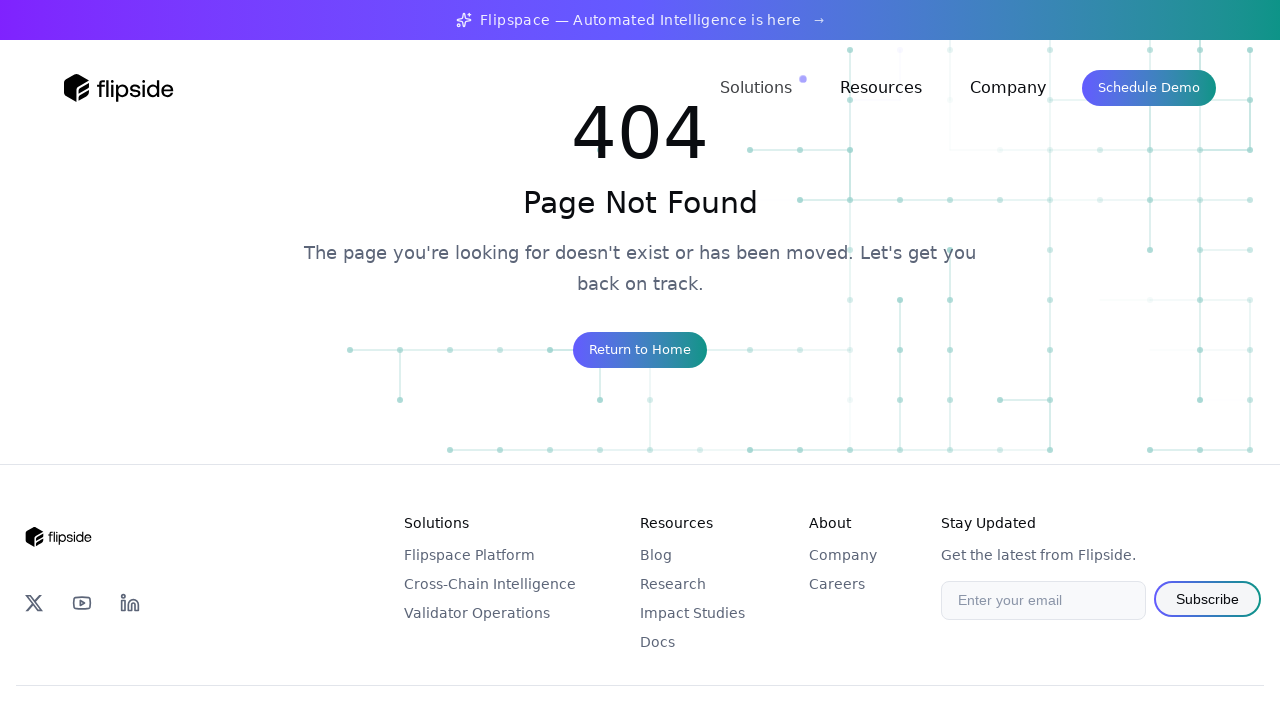

Scrolled page to top
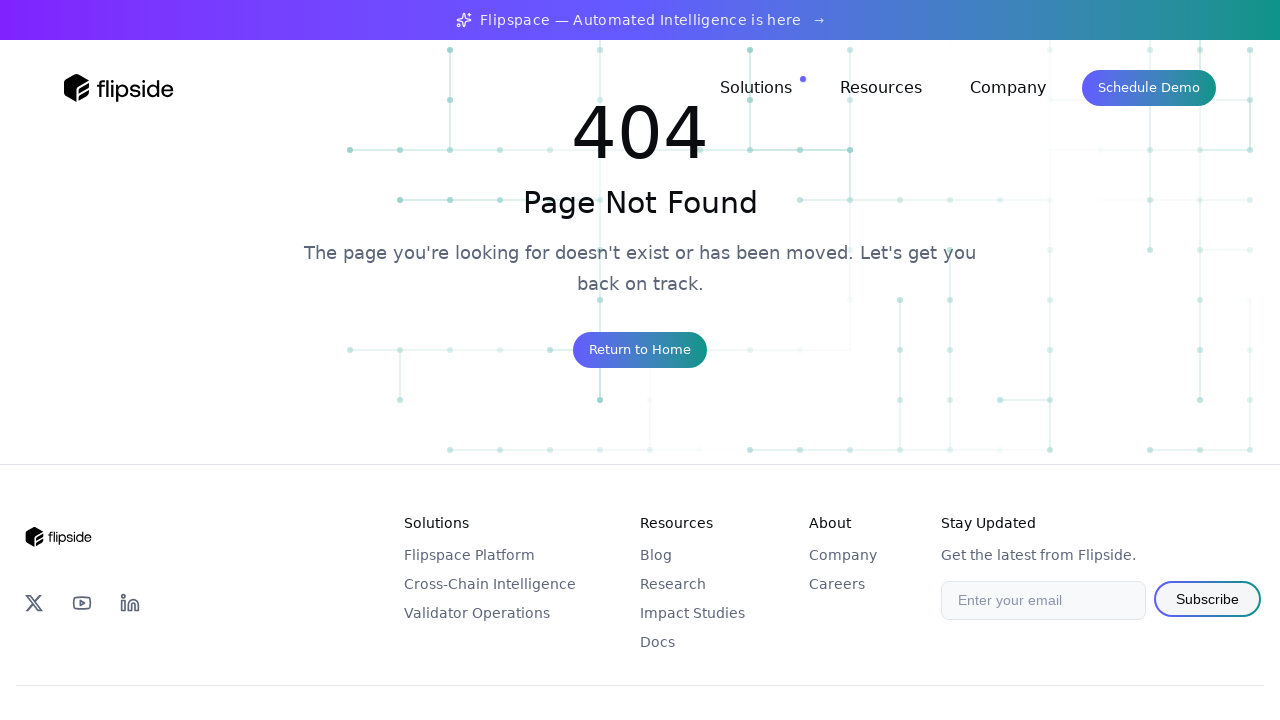

Waited 3 seconds for animations to complete
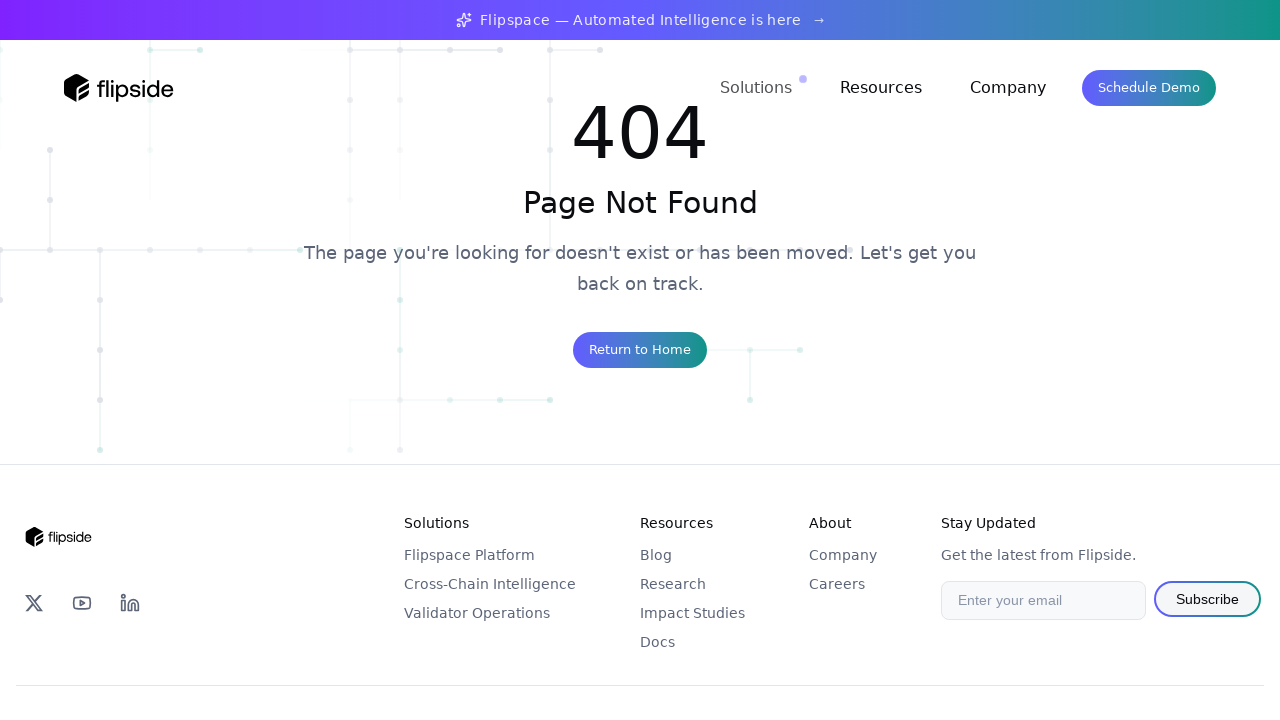

Verified main content is visible
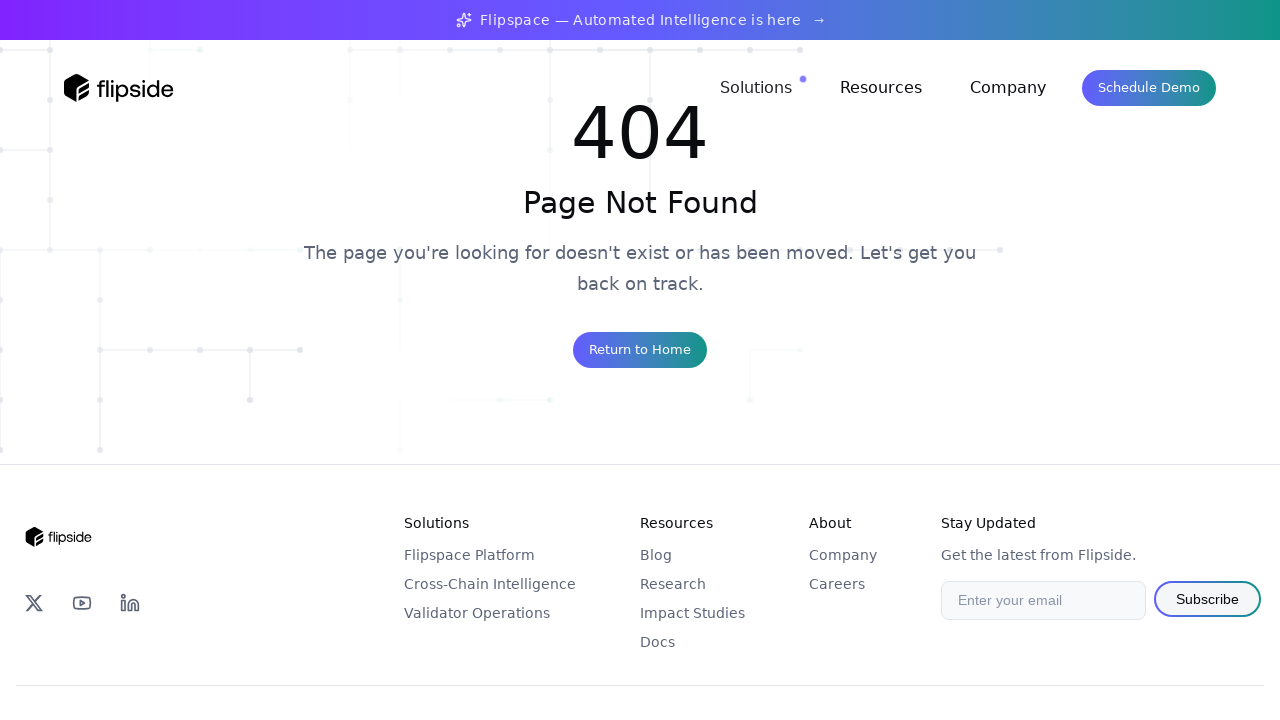

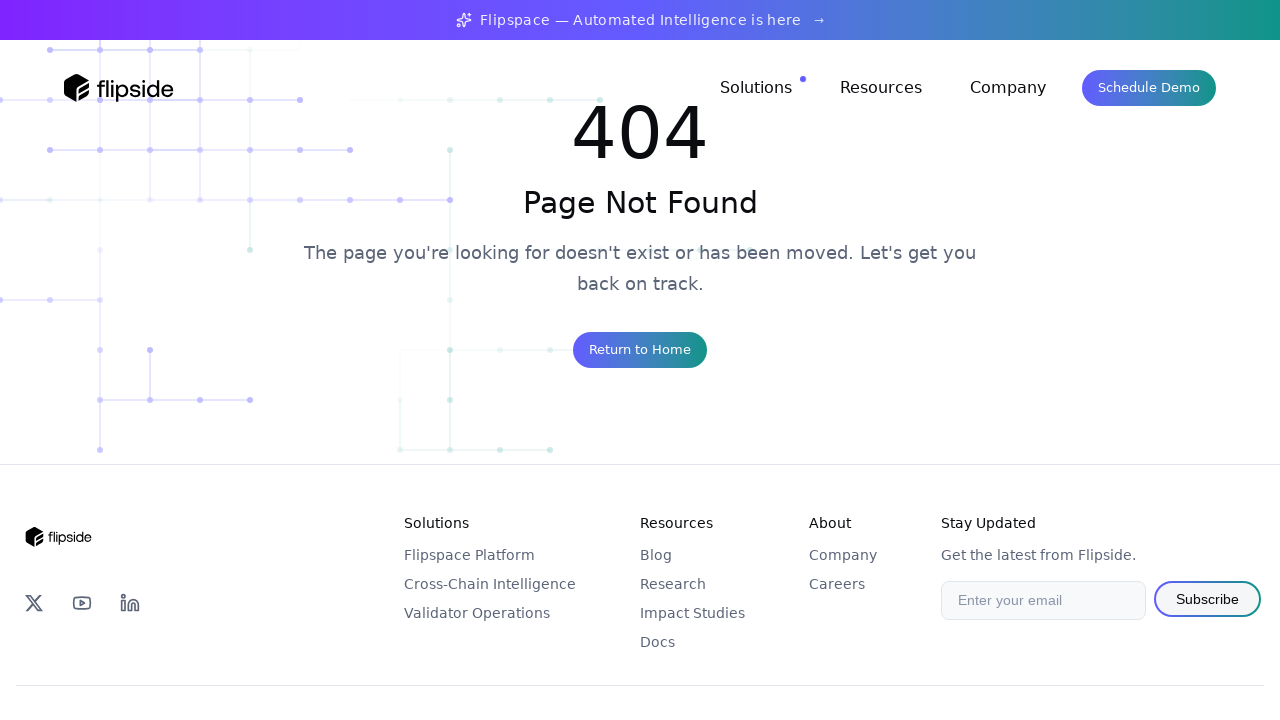